Tests drag and drop functionality by dragging two elements to their respective drop zones

Starting URL: https://testpages.herokuapp.com/styled/drag-drop-javascript.html

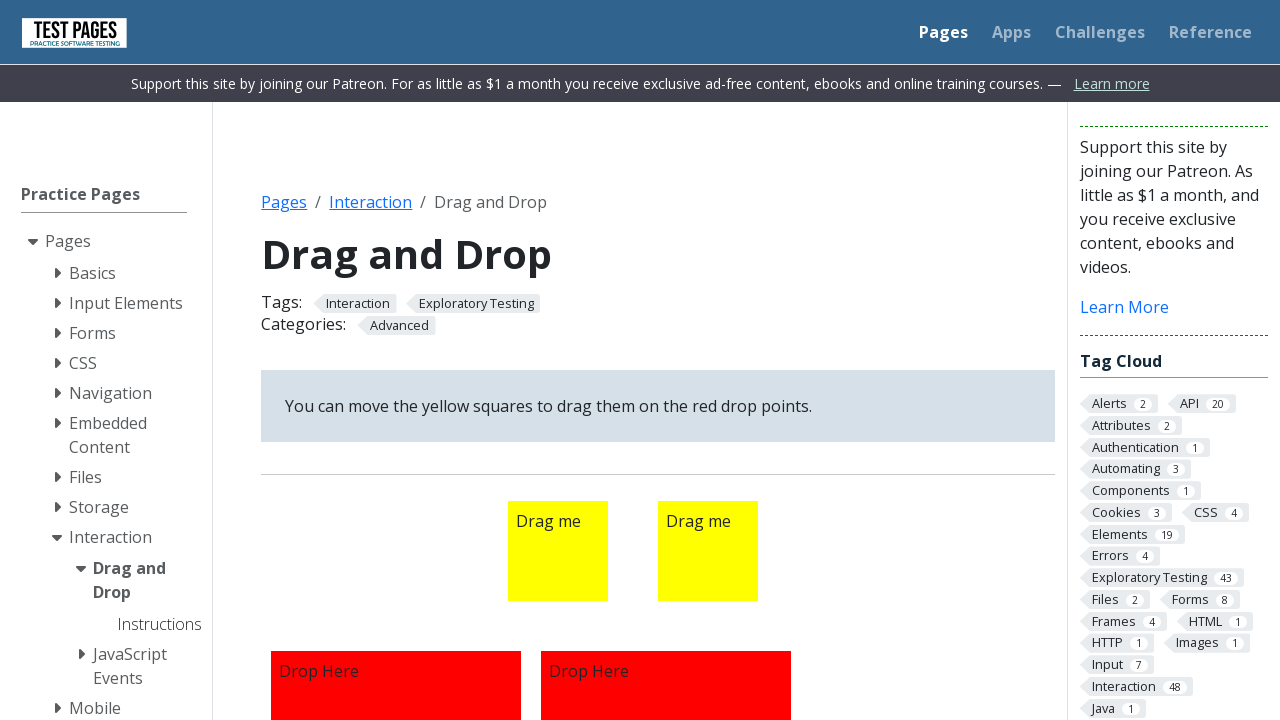

Located first draggable element (draggable1)
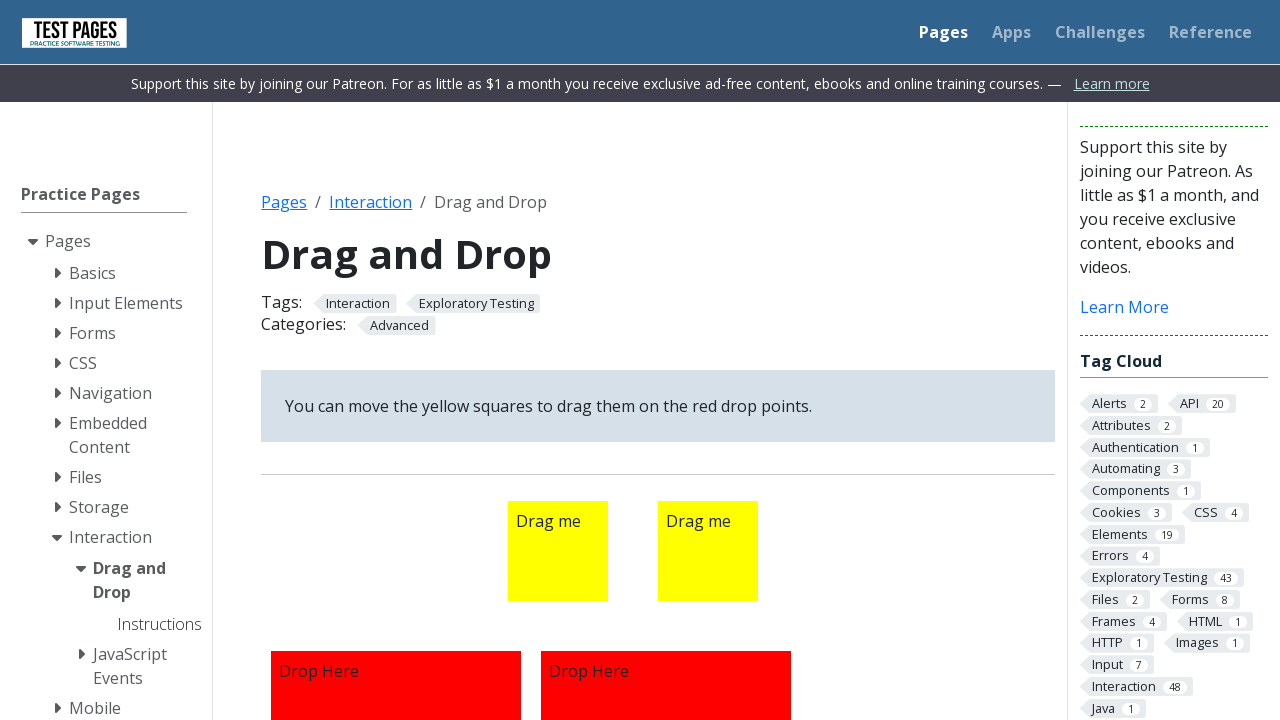

Located first droppable zone (droppable1)
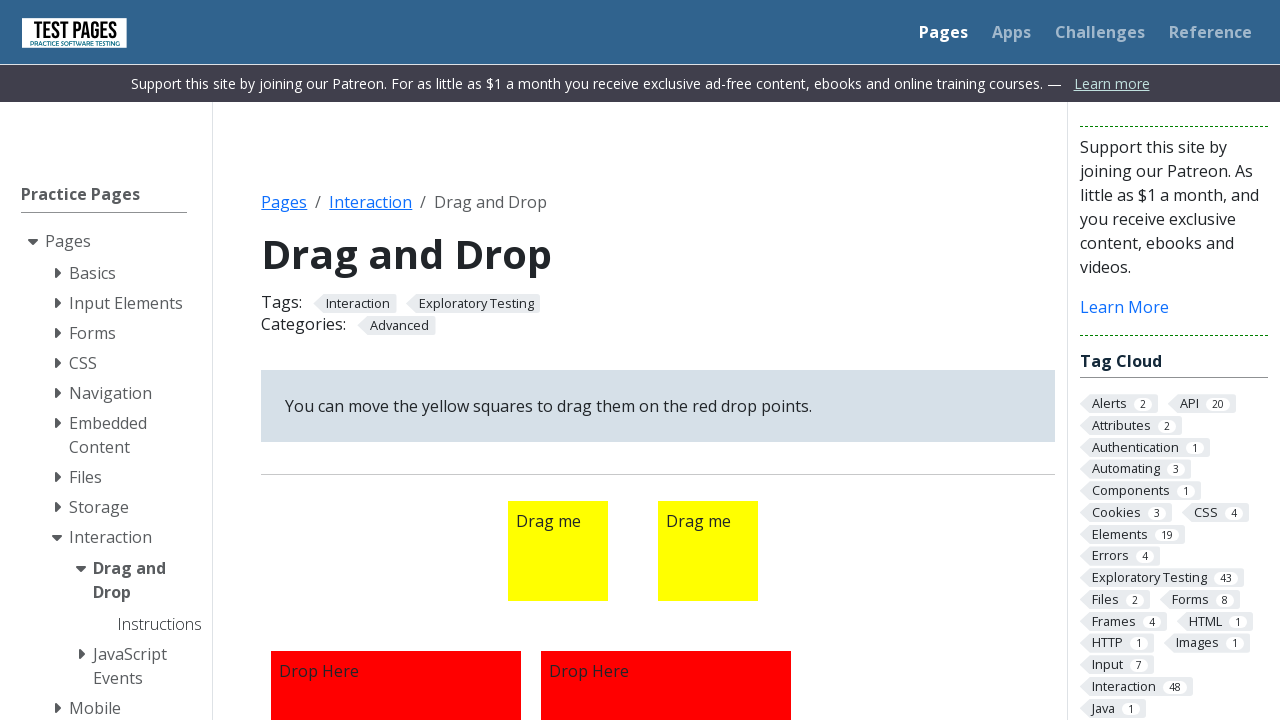

Located second draggable element (draggable2)
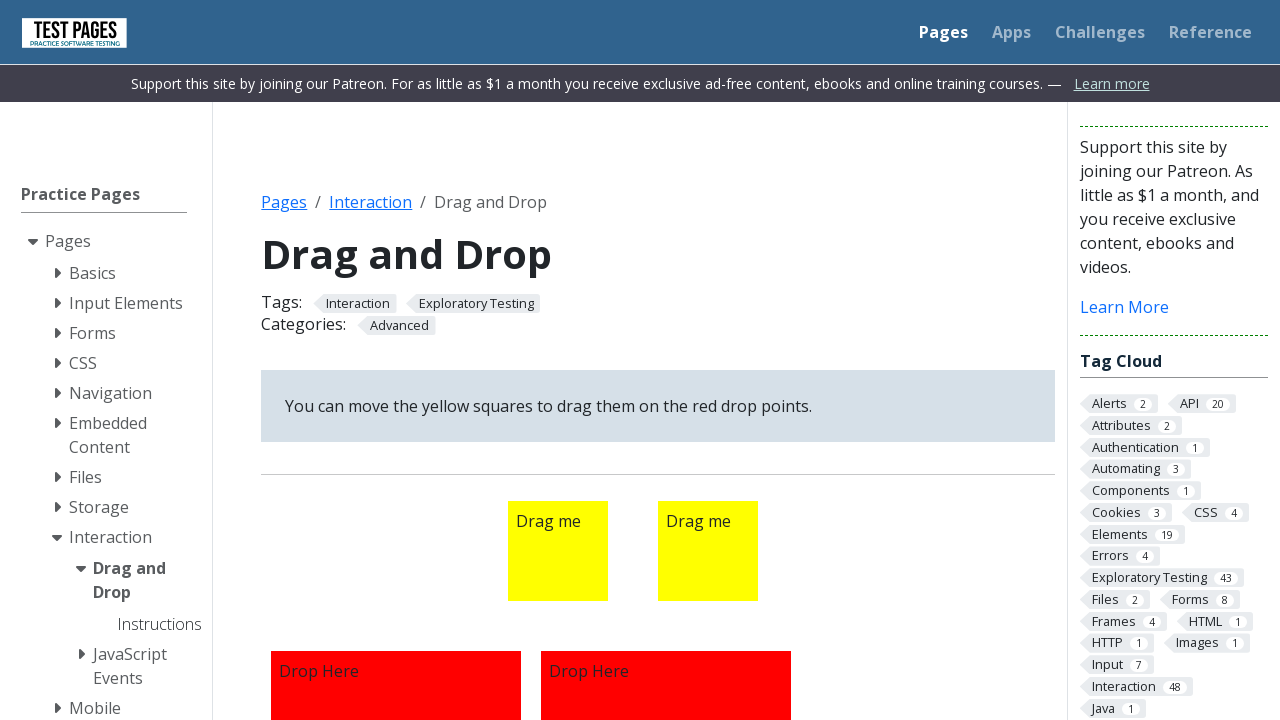

Located second droppable zone (droppable2)
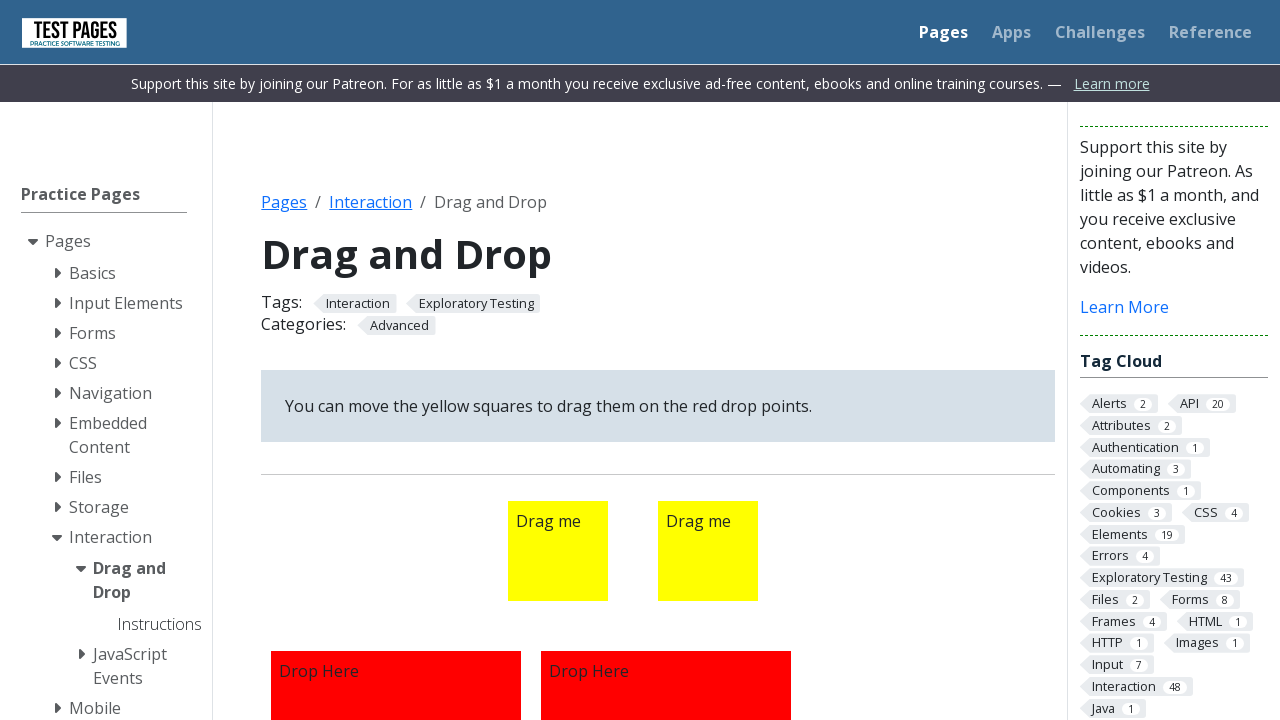

Dragged first element (draggable1) to first drop zone (droppable1) at (396, 595)
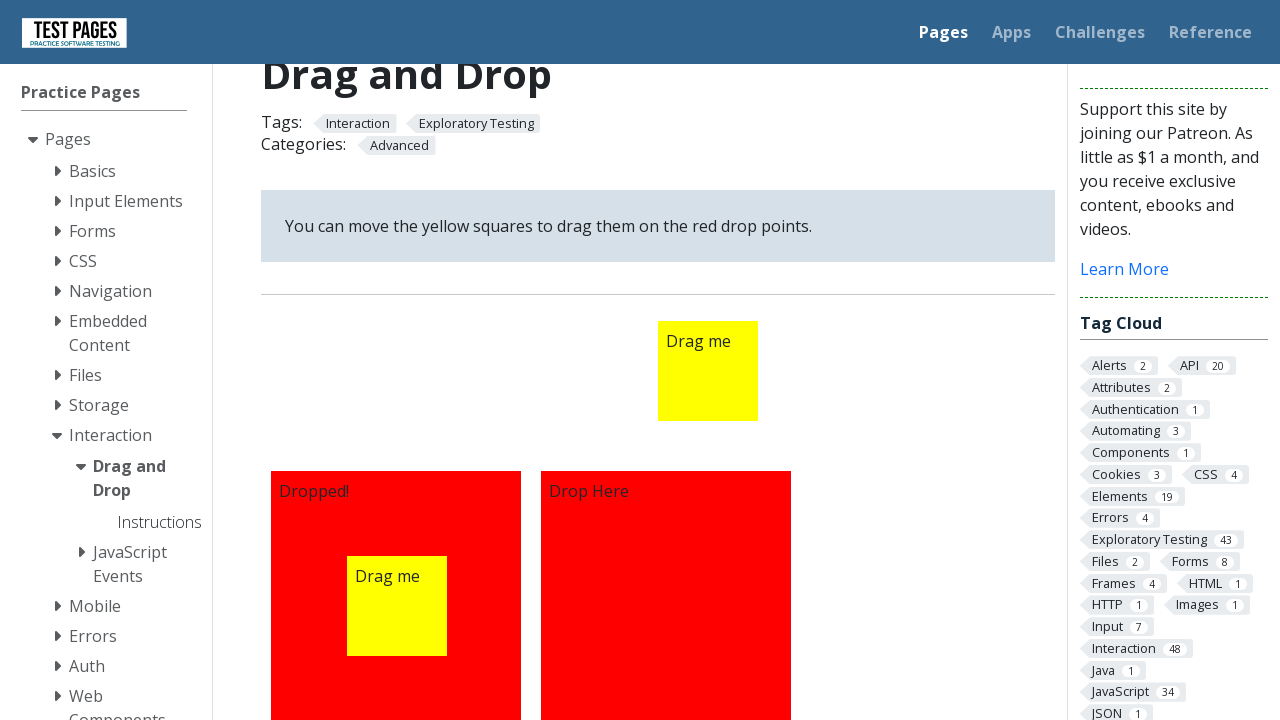

Dragged second element (draggable2) to second drop zone (droppable2) at (666, 595)
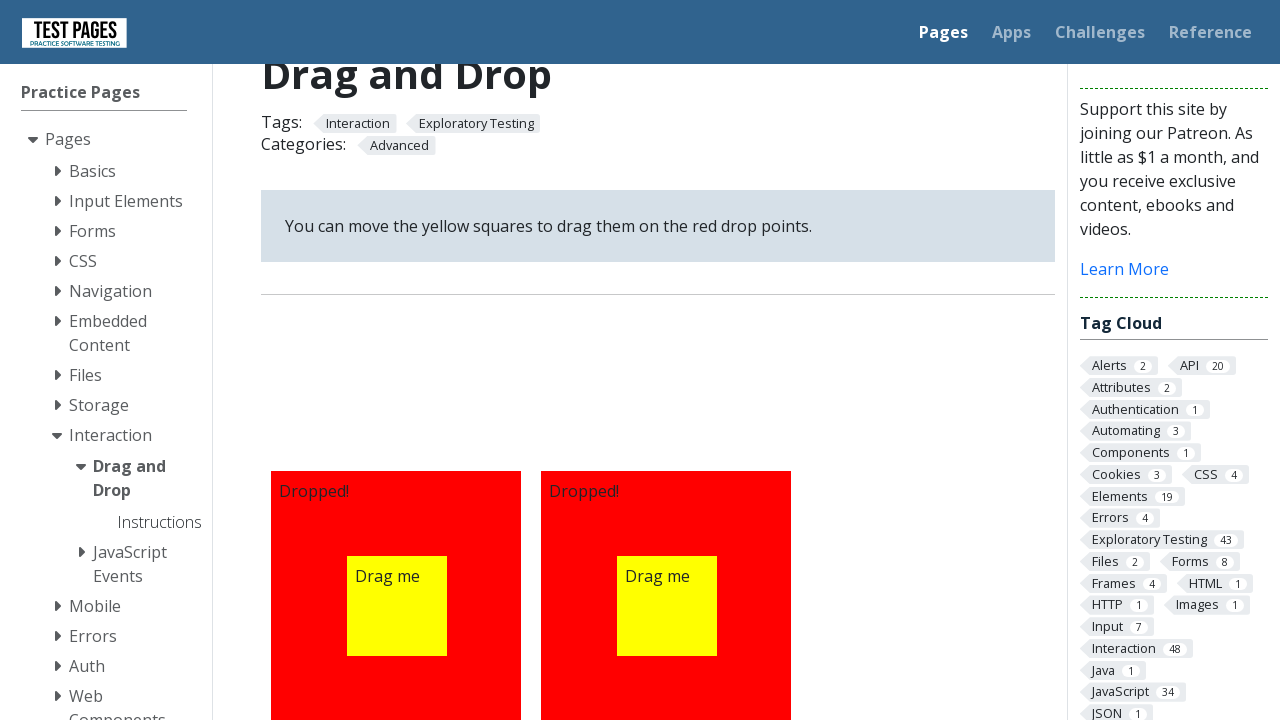

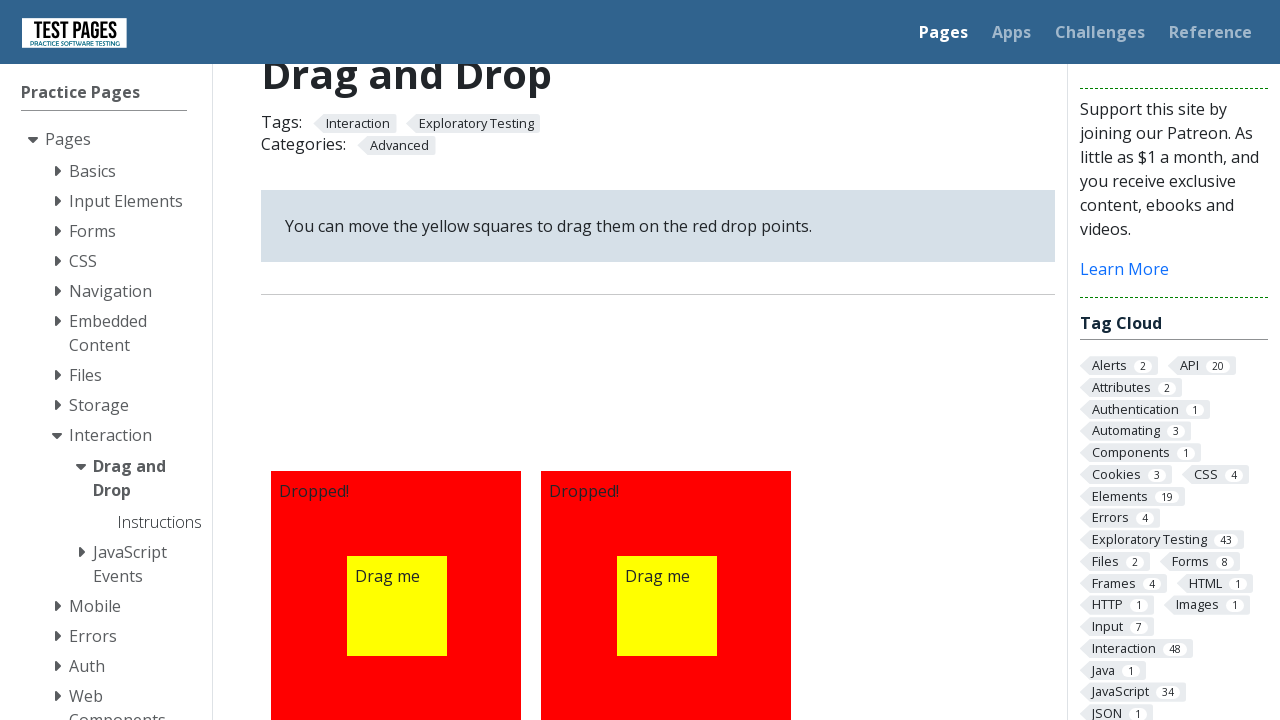